Tests JavaScript alert acceptance by clicking the first button, accepting the alert, and verifying the result message

Starting URL: https://testcenter.techproeducation.com/index.php?page=javascript-alerts

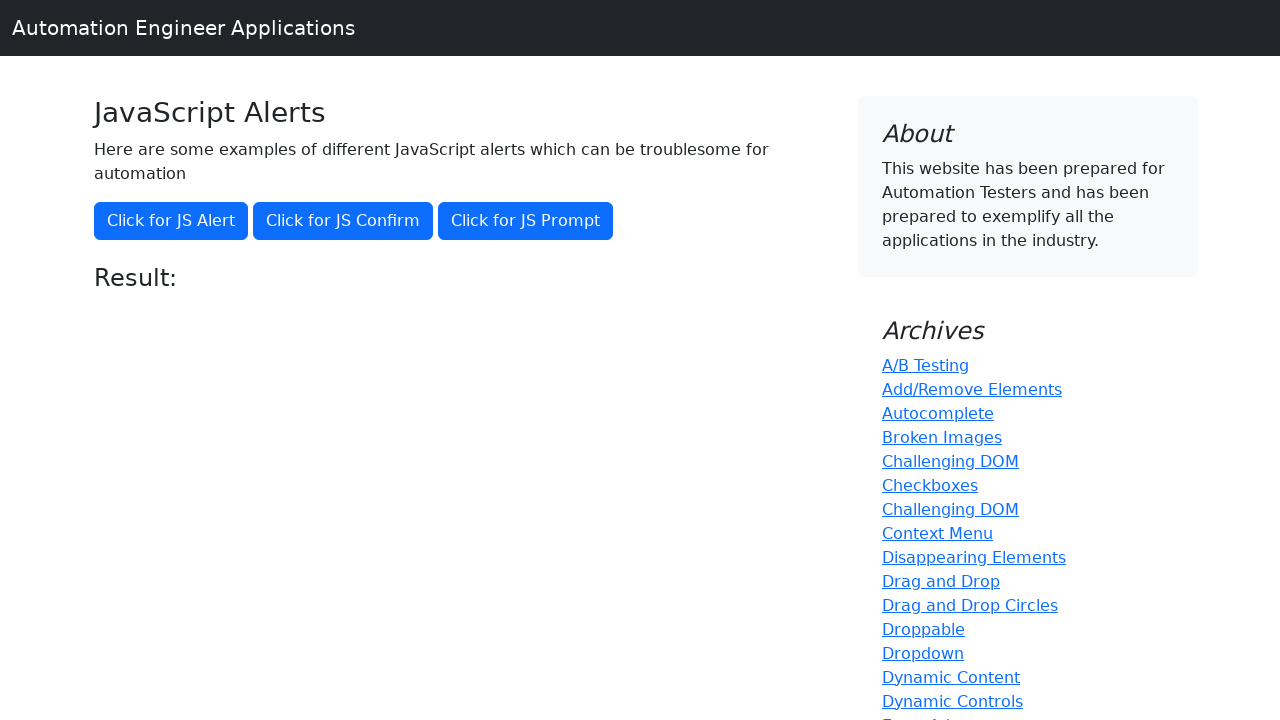

Clicked the 'Click for JS Alert' button to trigger JavaScript alert at (171, 221) on xpath=//button[text()='Click for JS Alert']
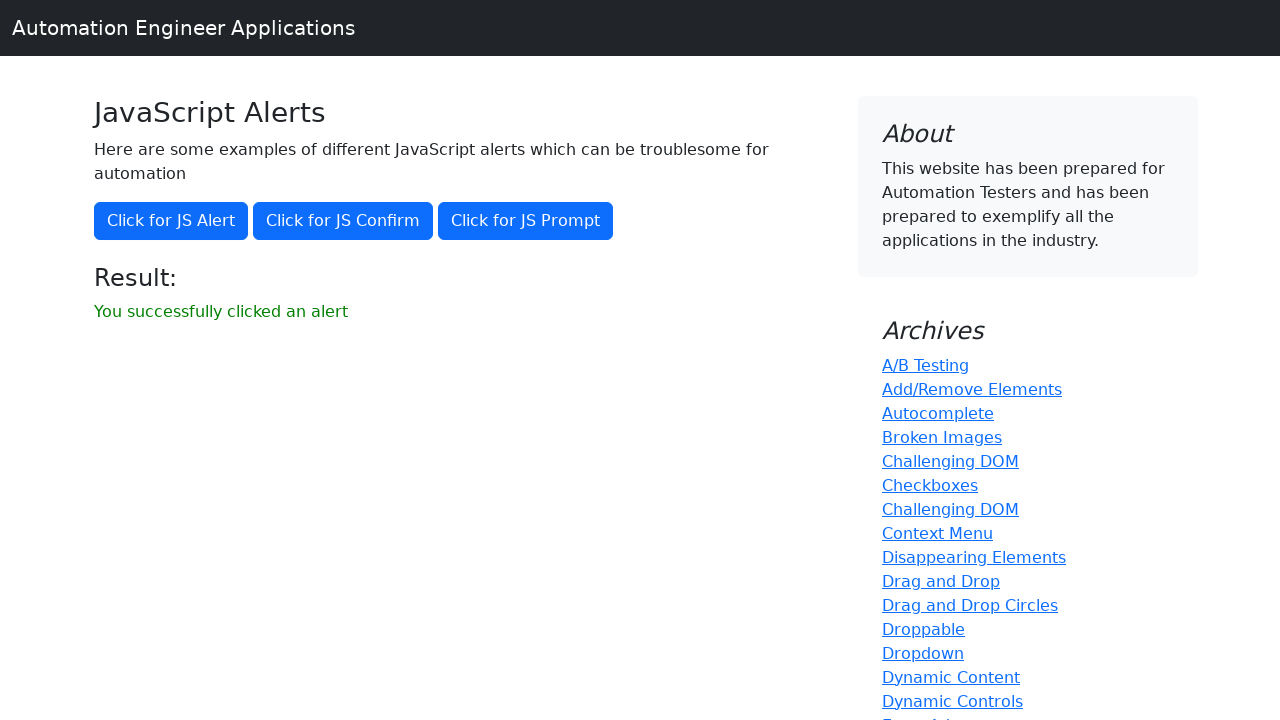

Set up dialog handler to accept alerts
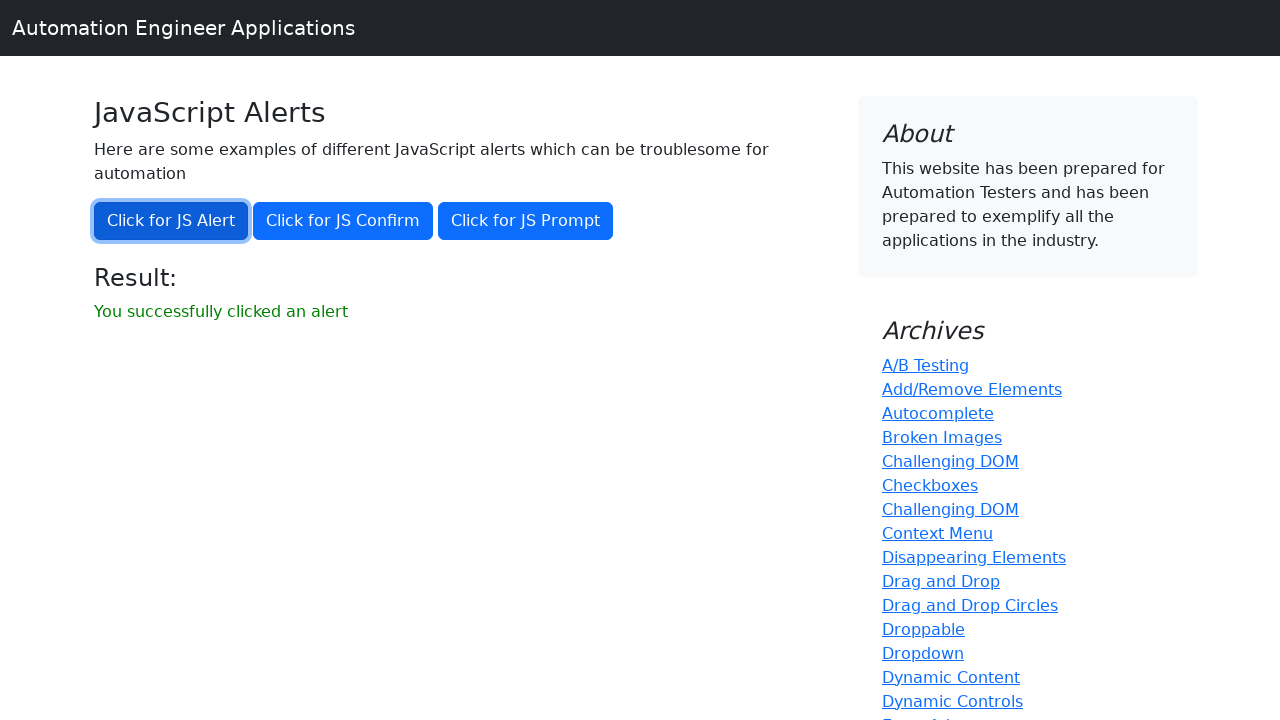

Retrieved result message text content
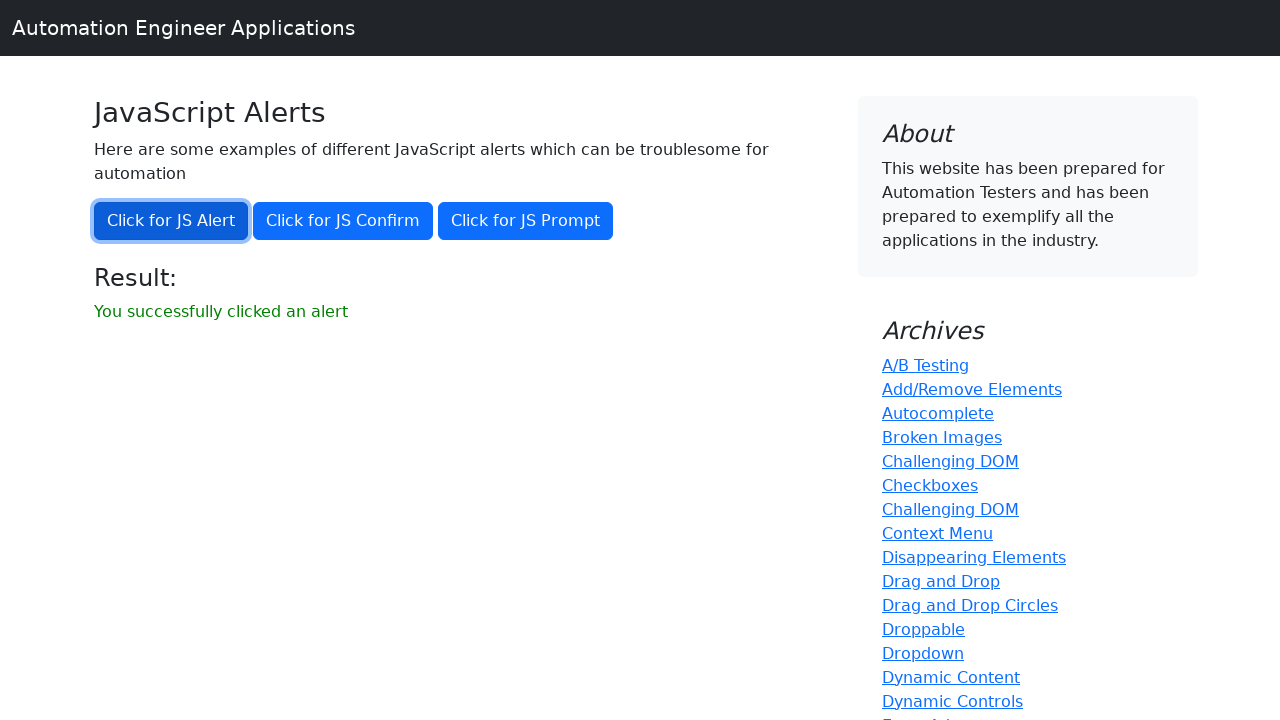

Verified result message equals 'You successfully clicked an alert'
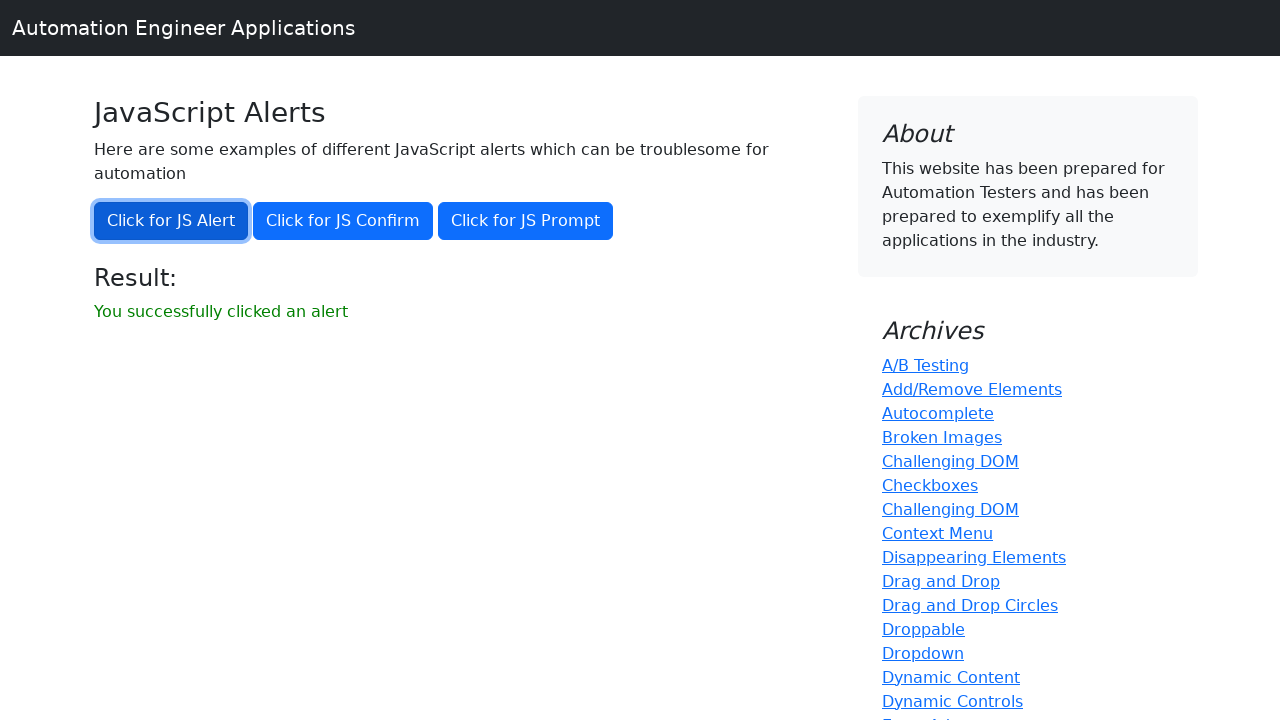

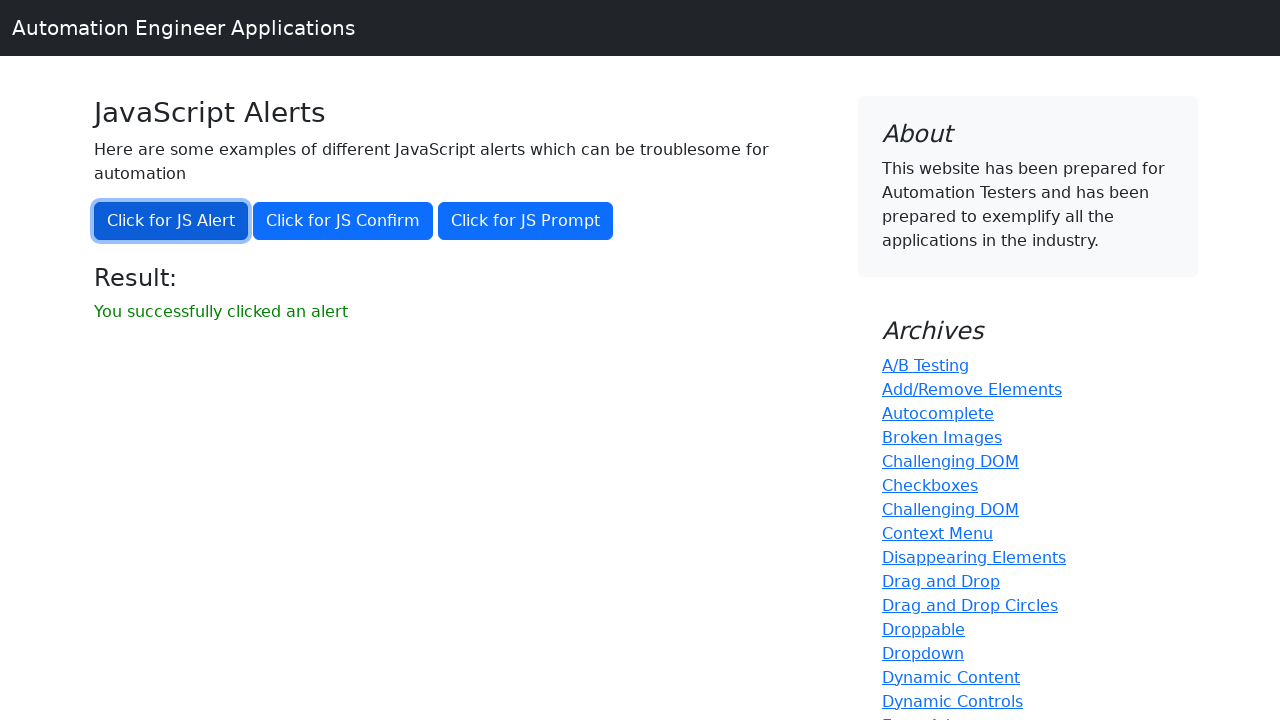